Tests resizable functionality by dragging resize handles on constrained and unconstrained resizable boxes

Starting URL: https://demoqa.com/resizable

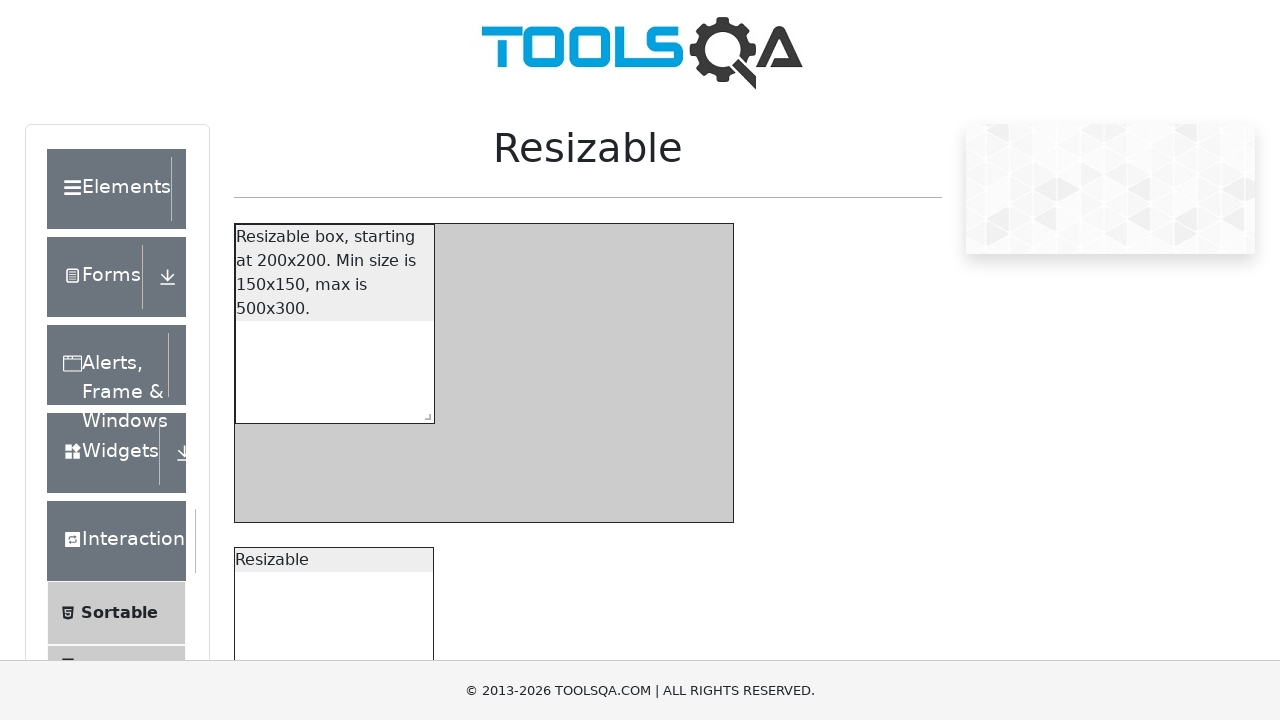

Scrolled to constrained resizable box
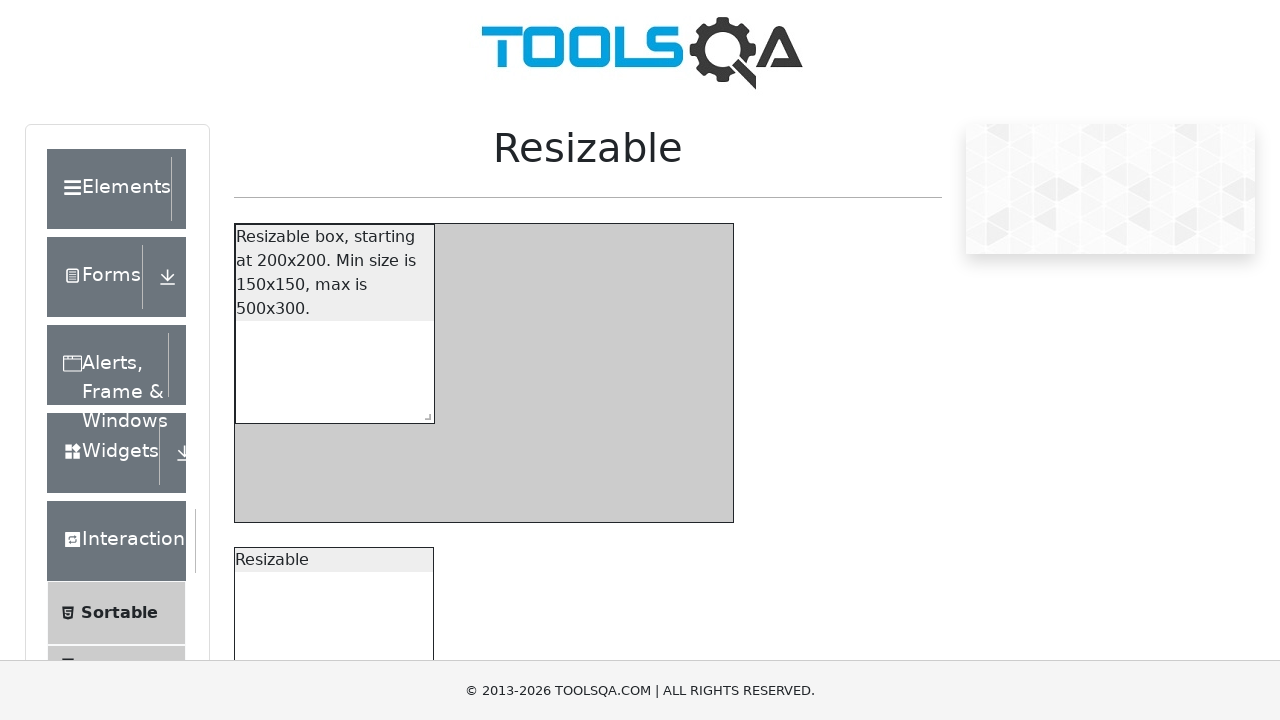

Located resize handle for constrained box
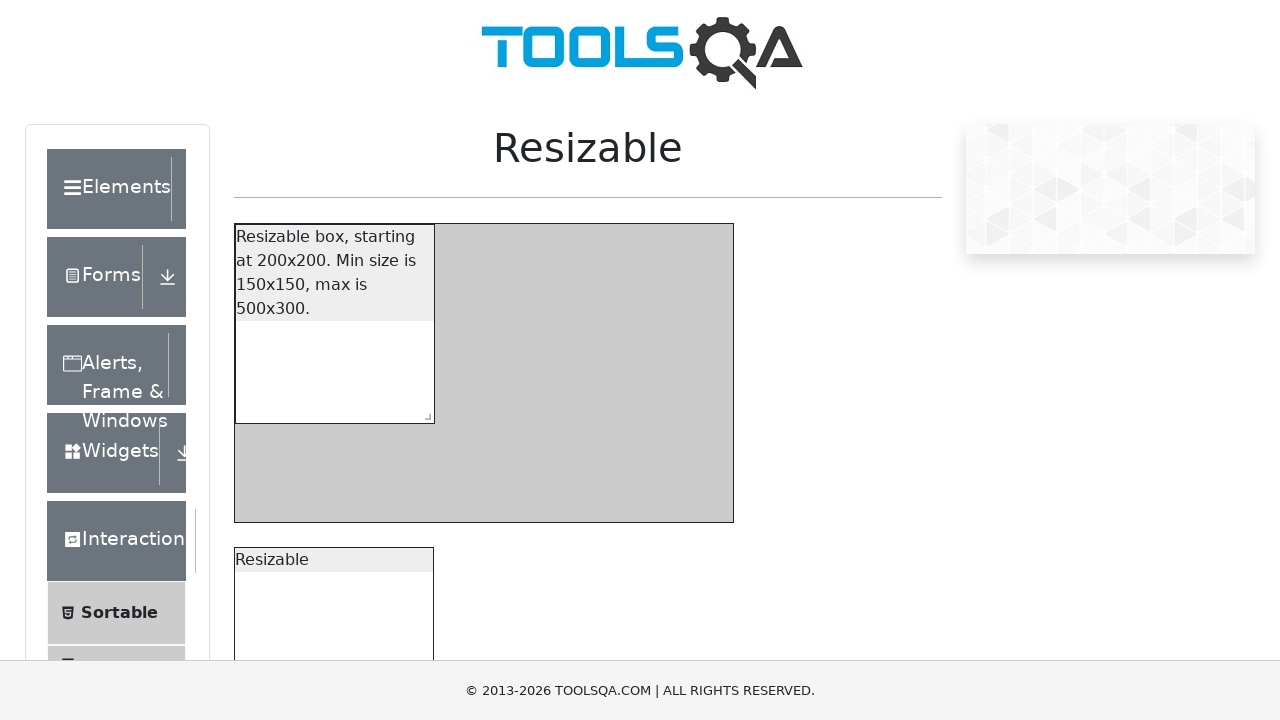

Retrieved bounding box of constrained resize handle
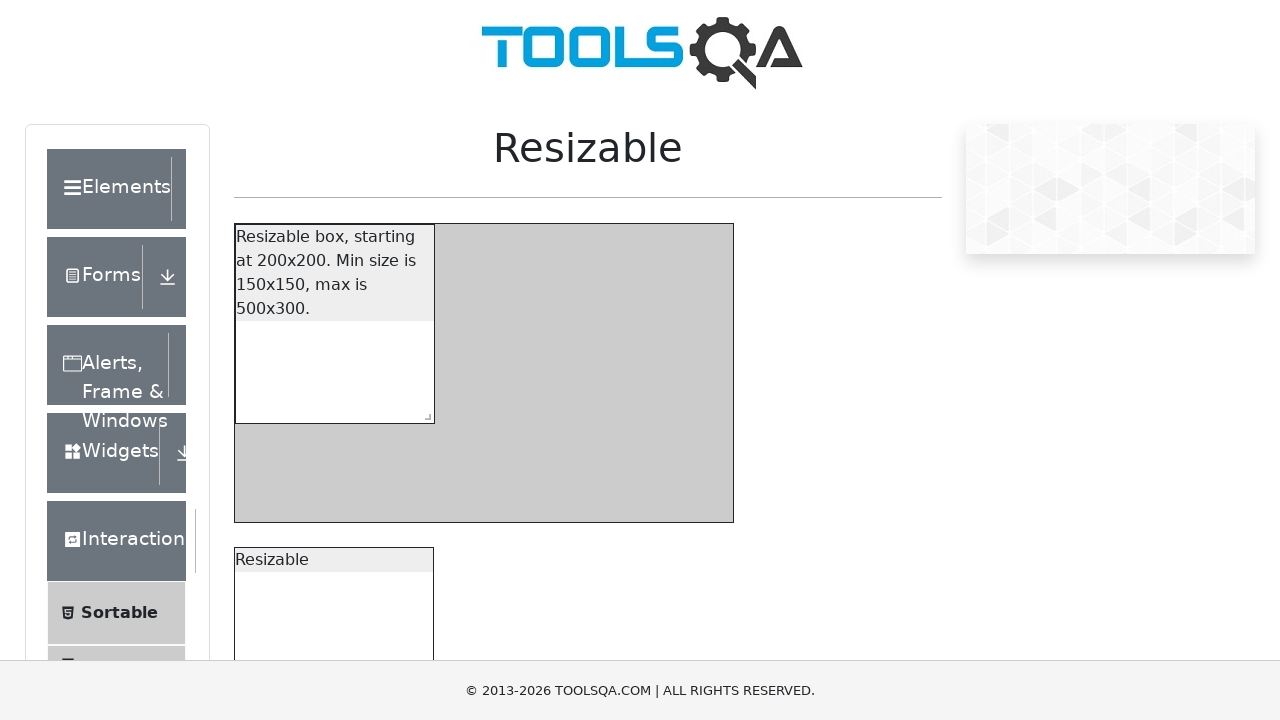

Moved mouse to center of constrained resize handle at (424, 413)
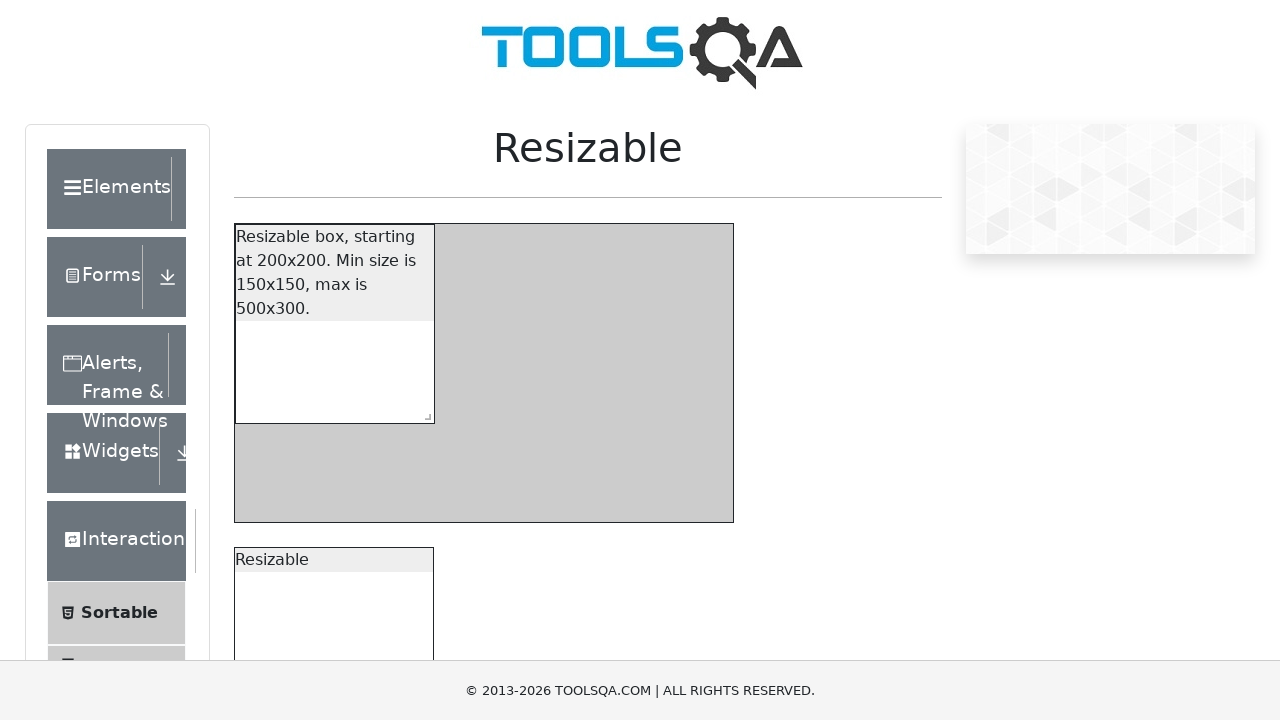

Pressed mouse button down on constrained resize handle at (424, 413)
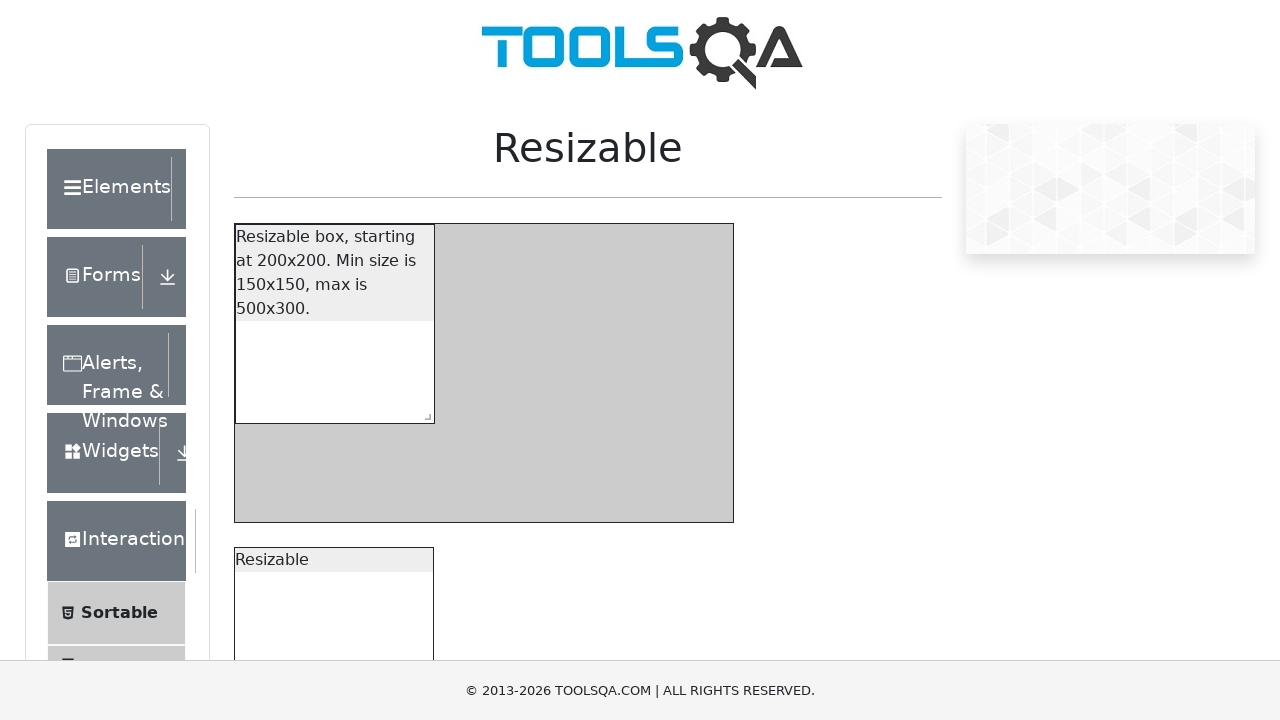

Dragged constrained resize handle to new position (500px right, 300px down) at (914, 703)
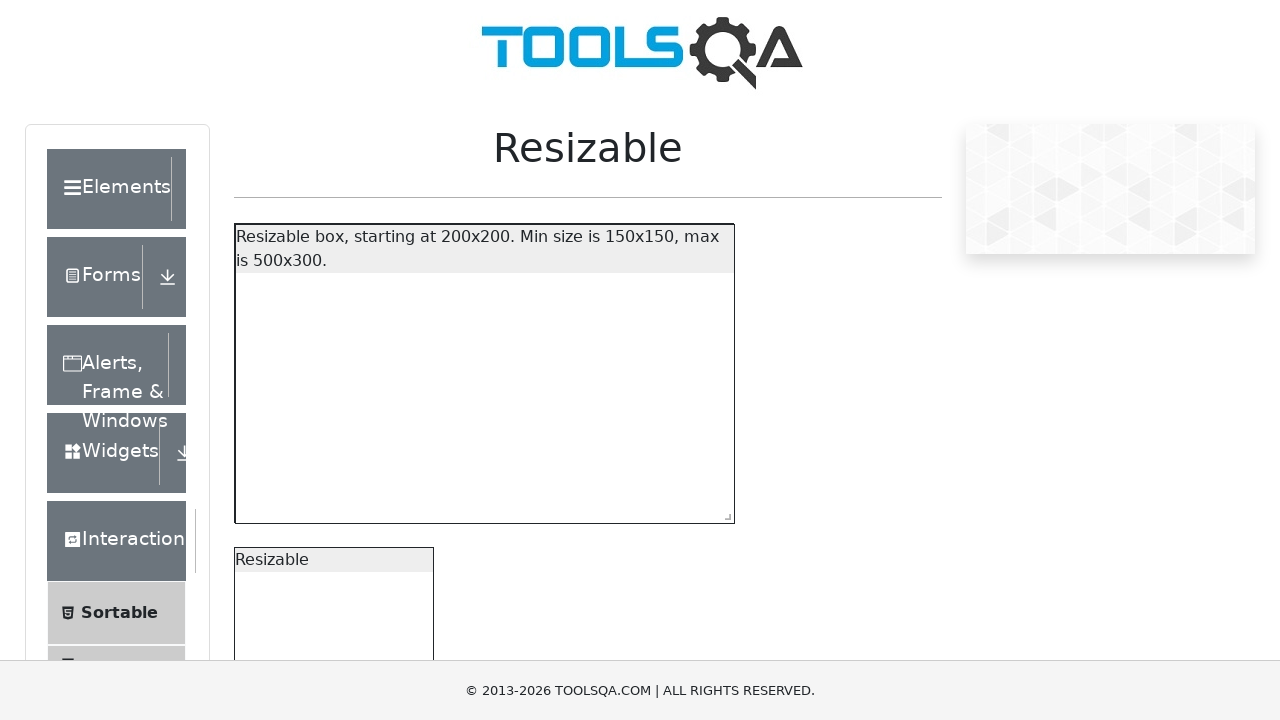

Released mouse button, constrained box resize complete at (914, 703)
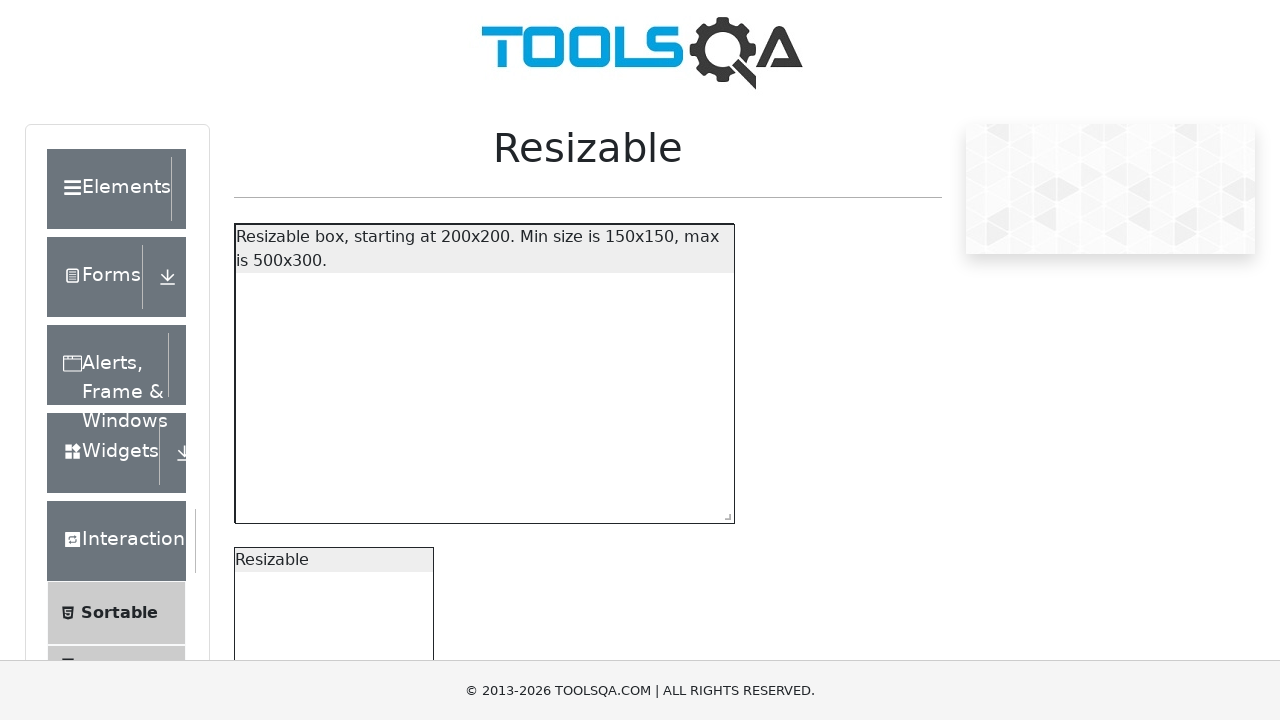

Scrolled to unconstrained resizable box
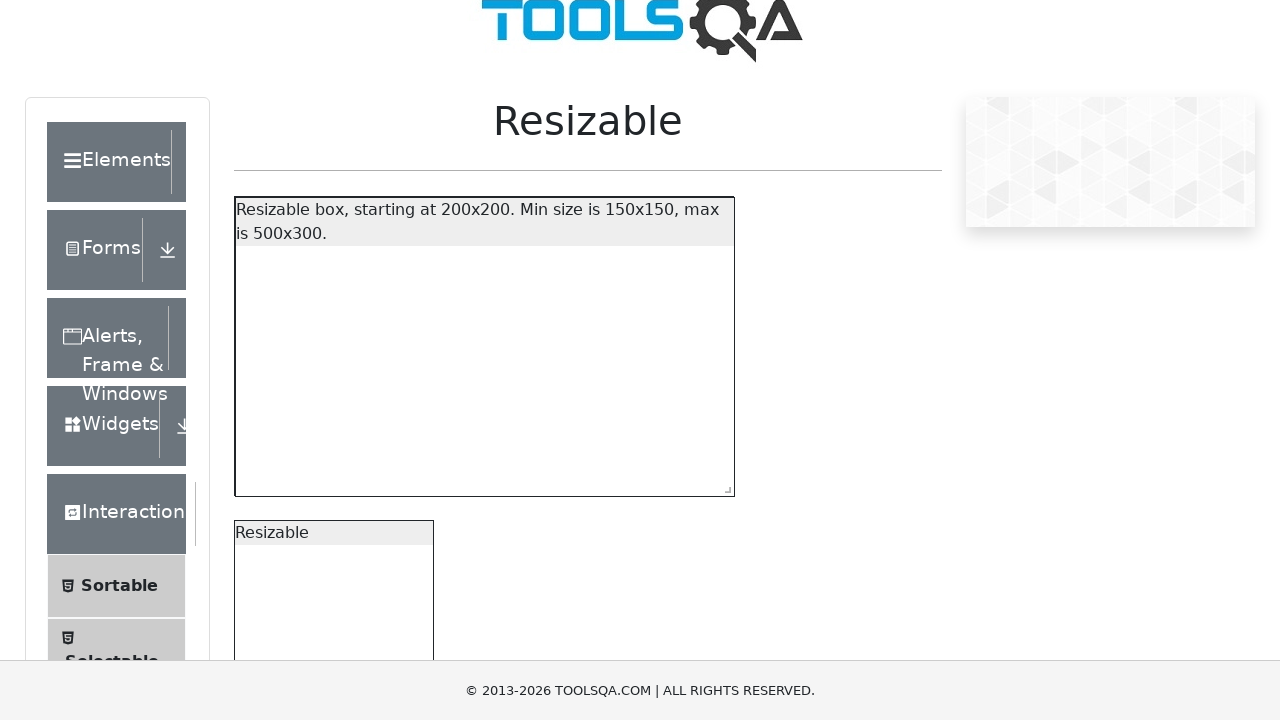

Located resize handle for unconstrained box
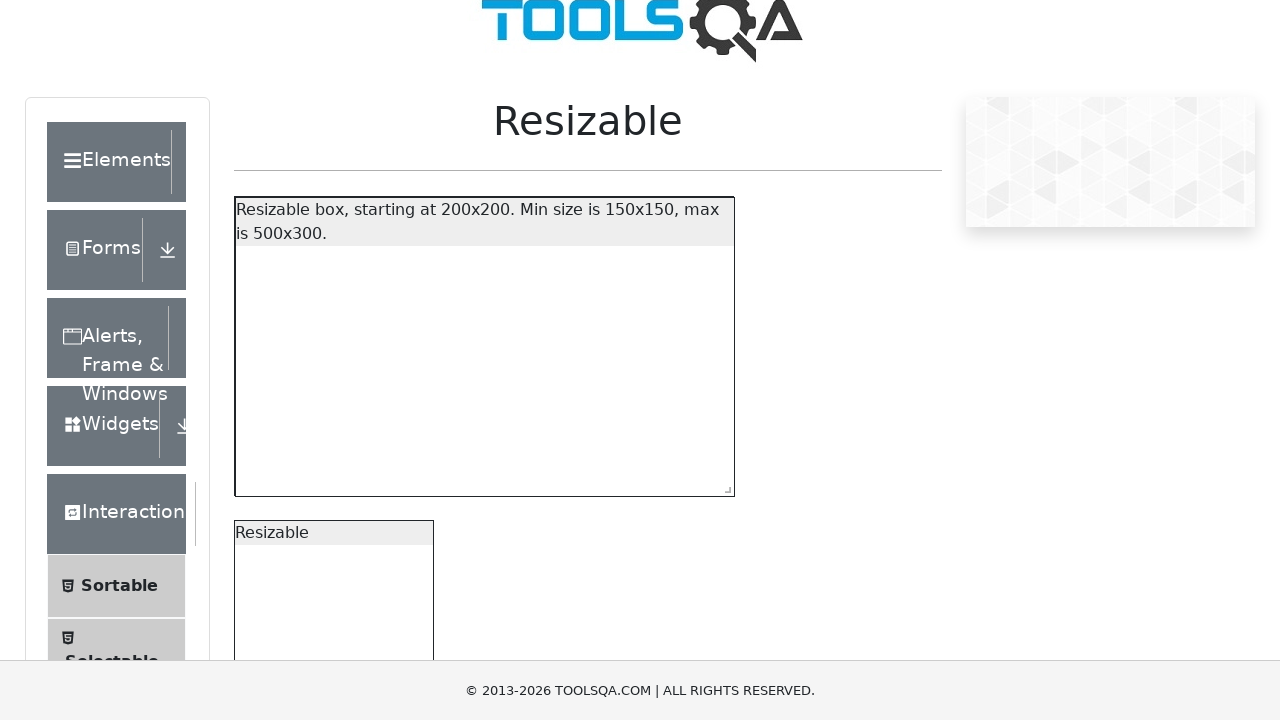

Retrieved bounding box of unconstrained resize handle
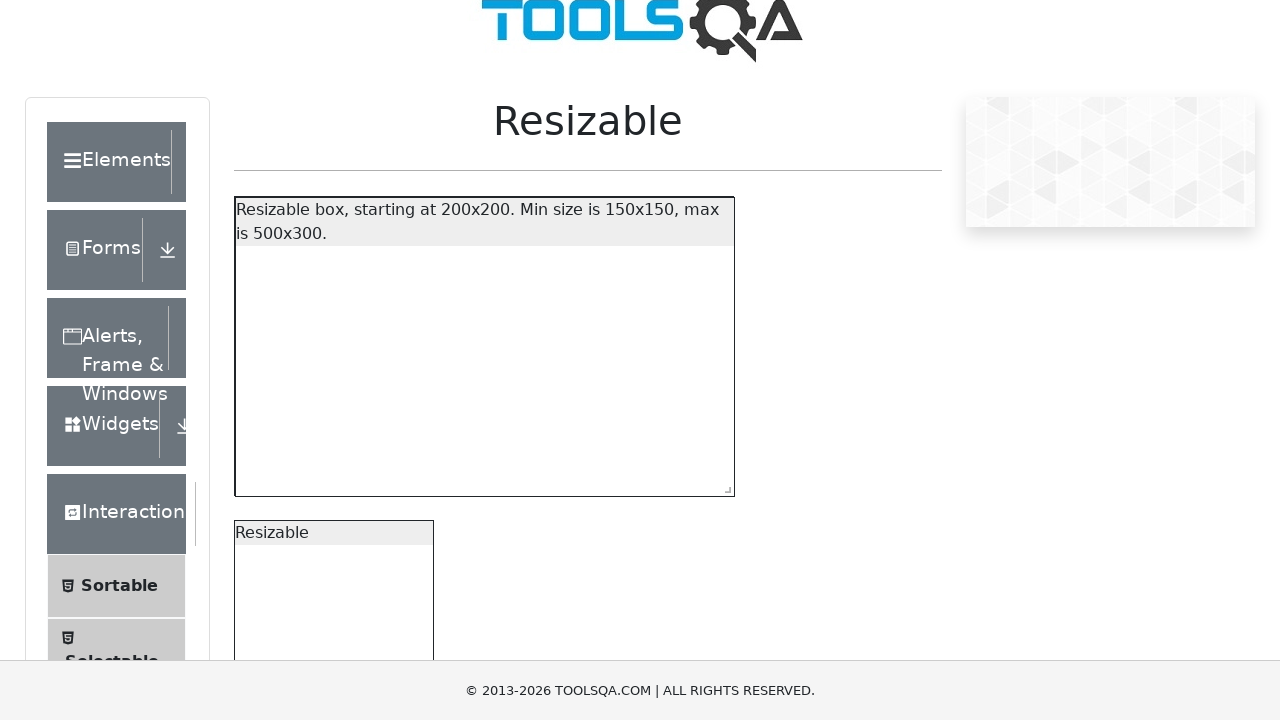

Moved mouse to center of unconstrained resize handle at (423, 709)
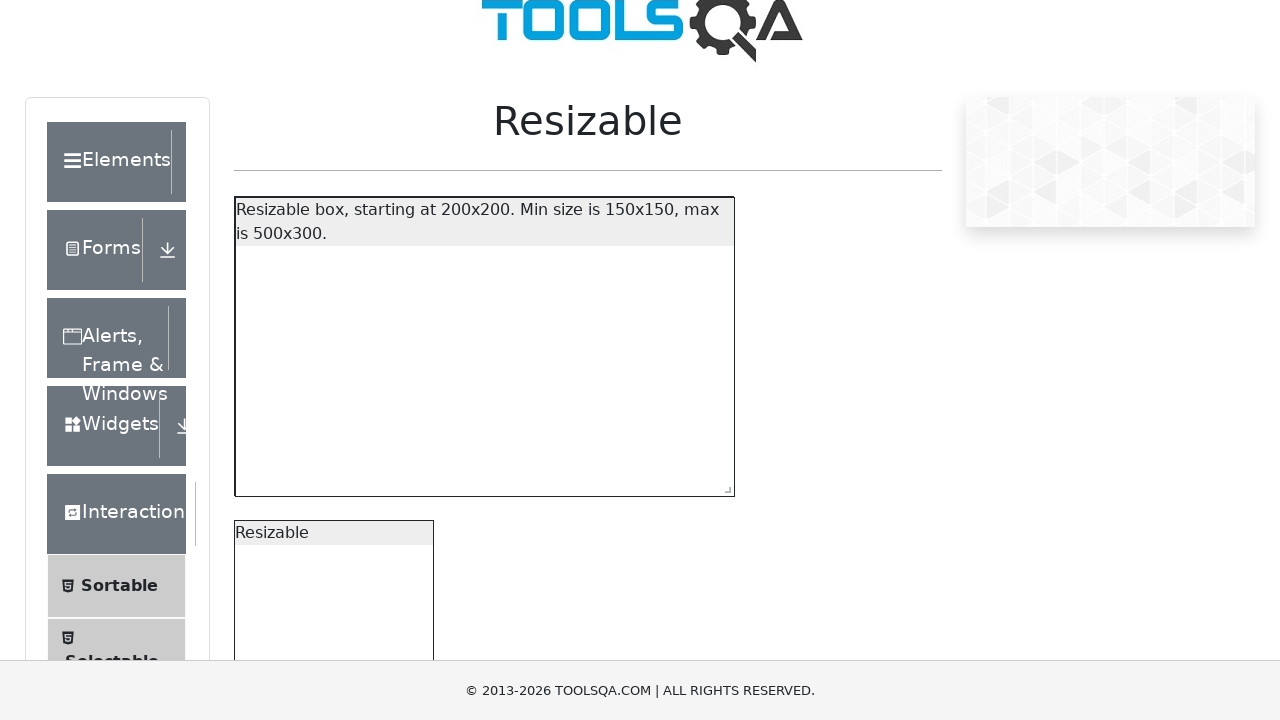

Pressed mouse button down on unconstrained resize handle at (423, 709)
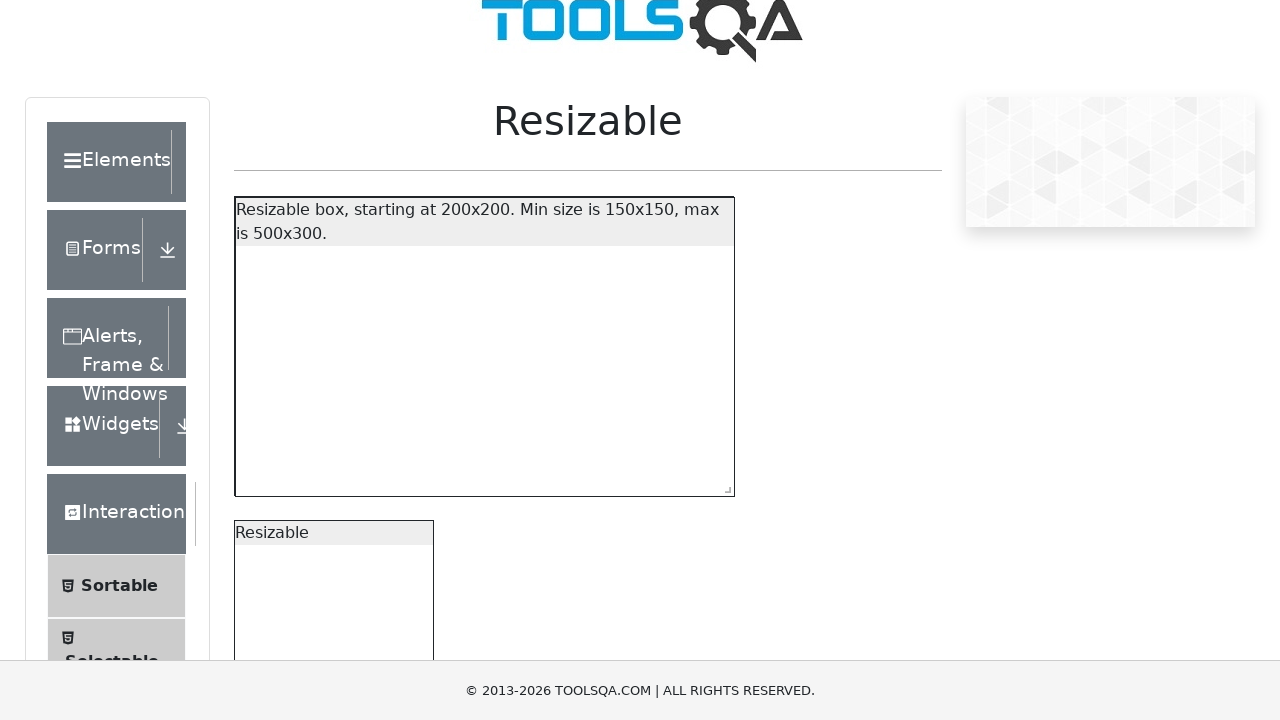

Dragged unconstrained resize handle to new position (200px right, 100px down) at (613, 799)
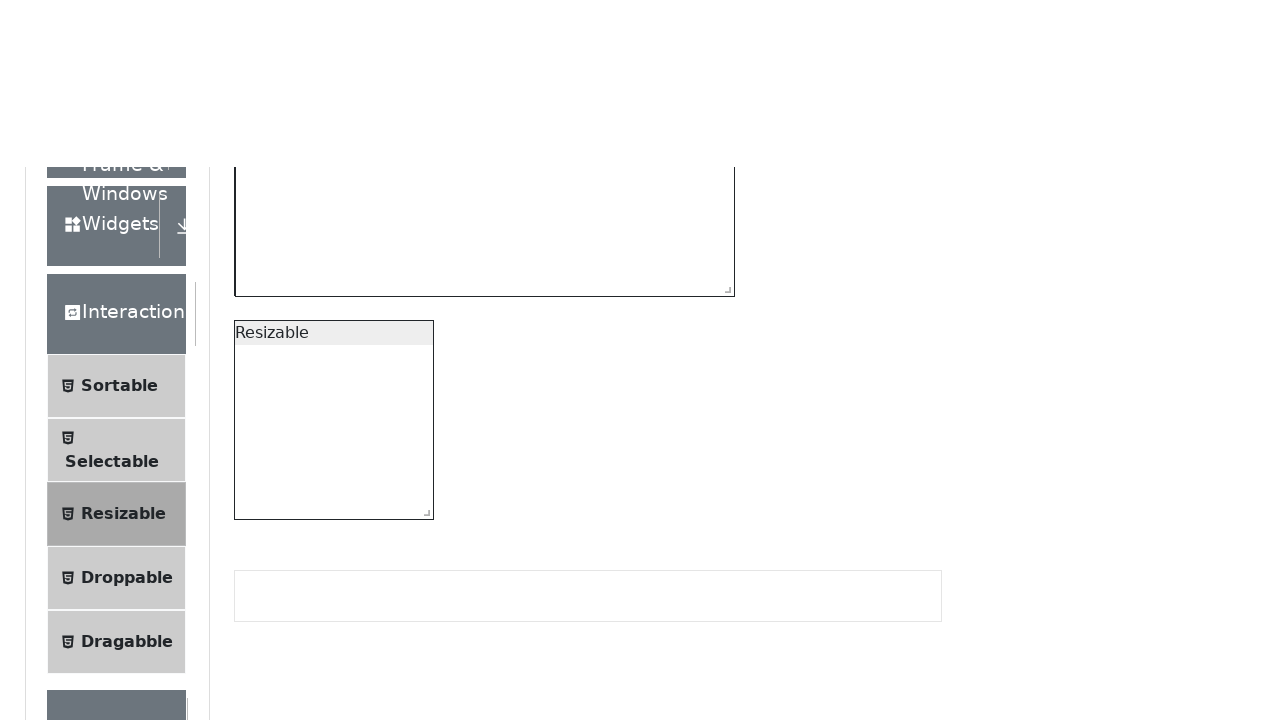

Released mouse button, unconstrained box resize complete at (613, 799)
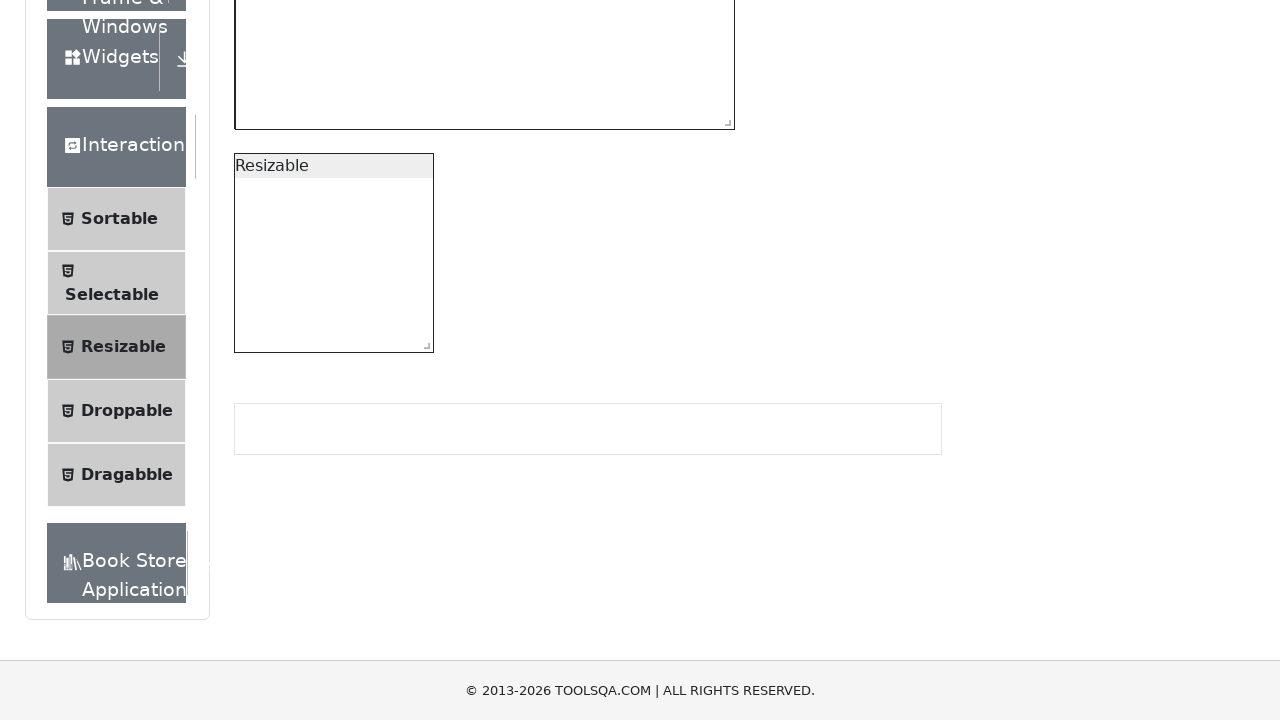

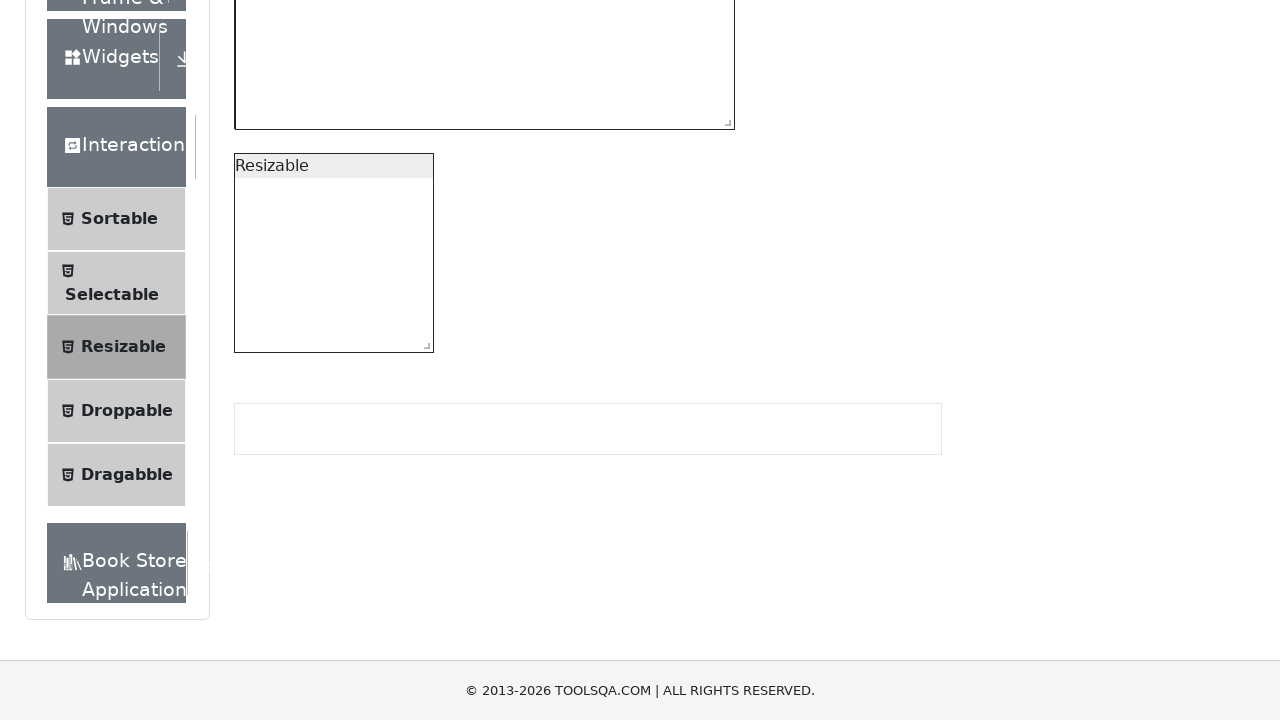